Tests that the Forms card/button is clickable and navigates to the forms page

Starting URL: https://demoqa.com/

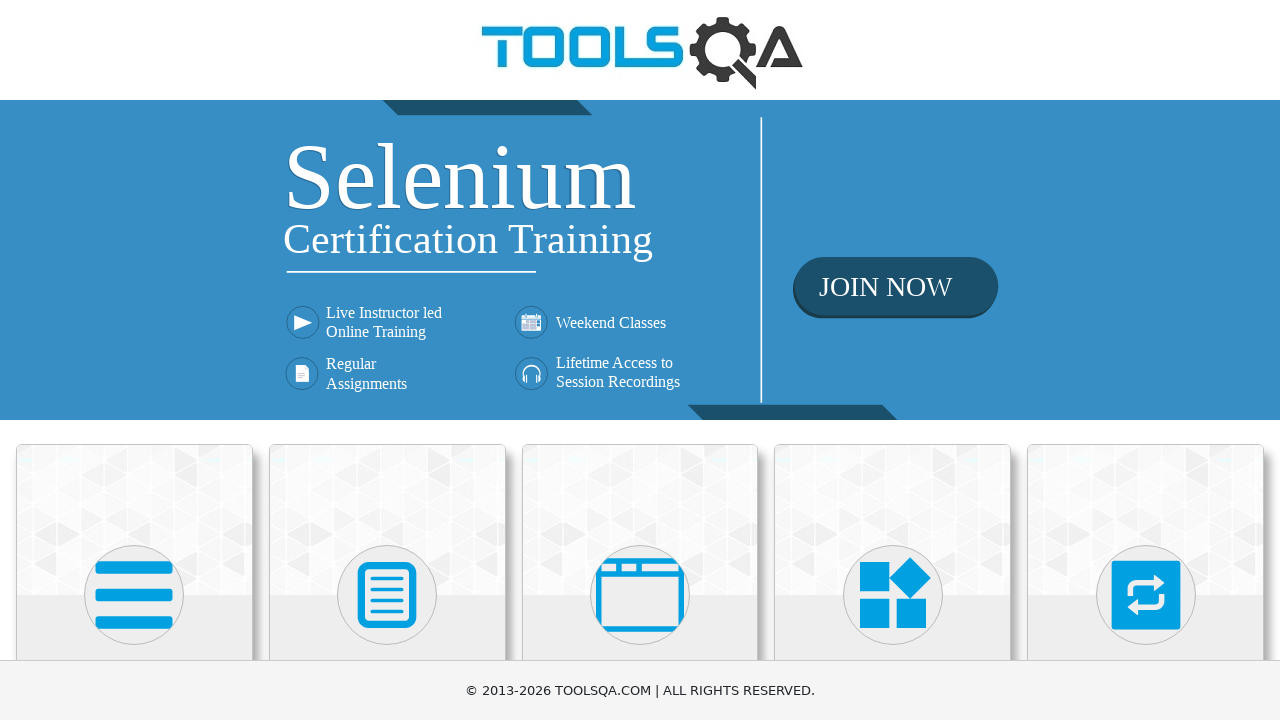

Scrolled Forms card into view
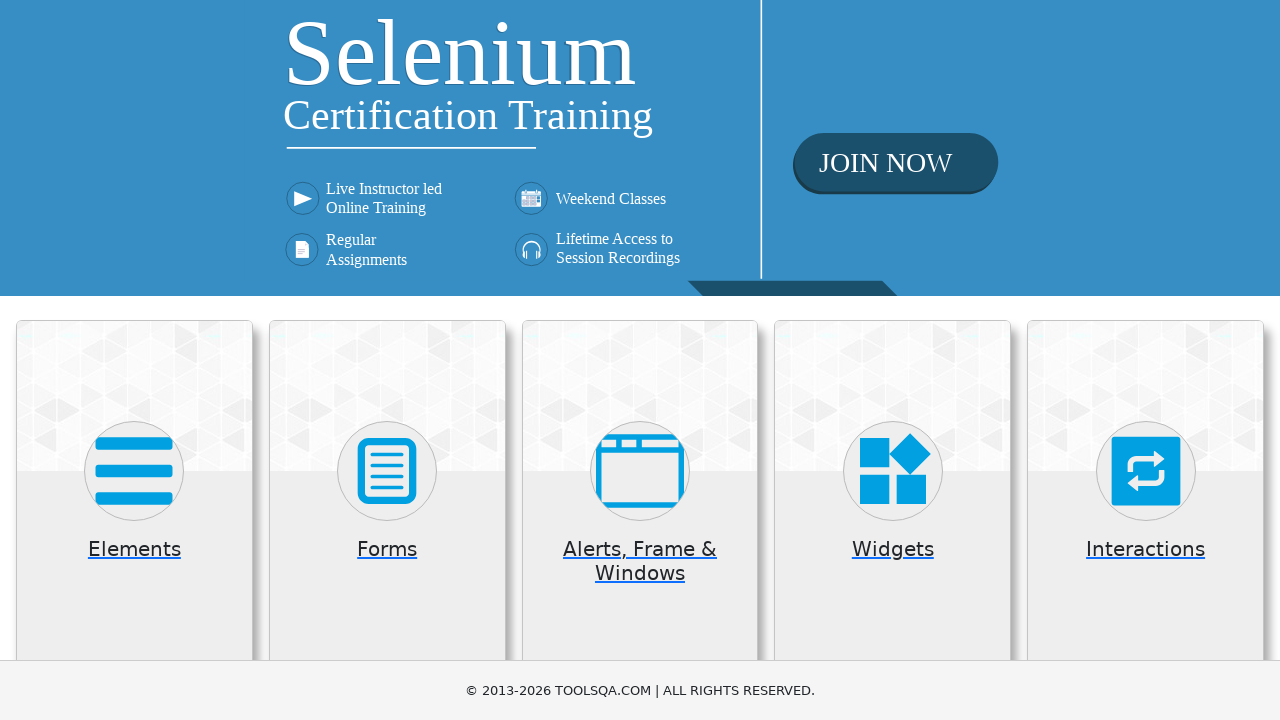

Clicked Forms card button at (387, 520) on .card >> internal:has-text="Forms"i
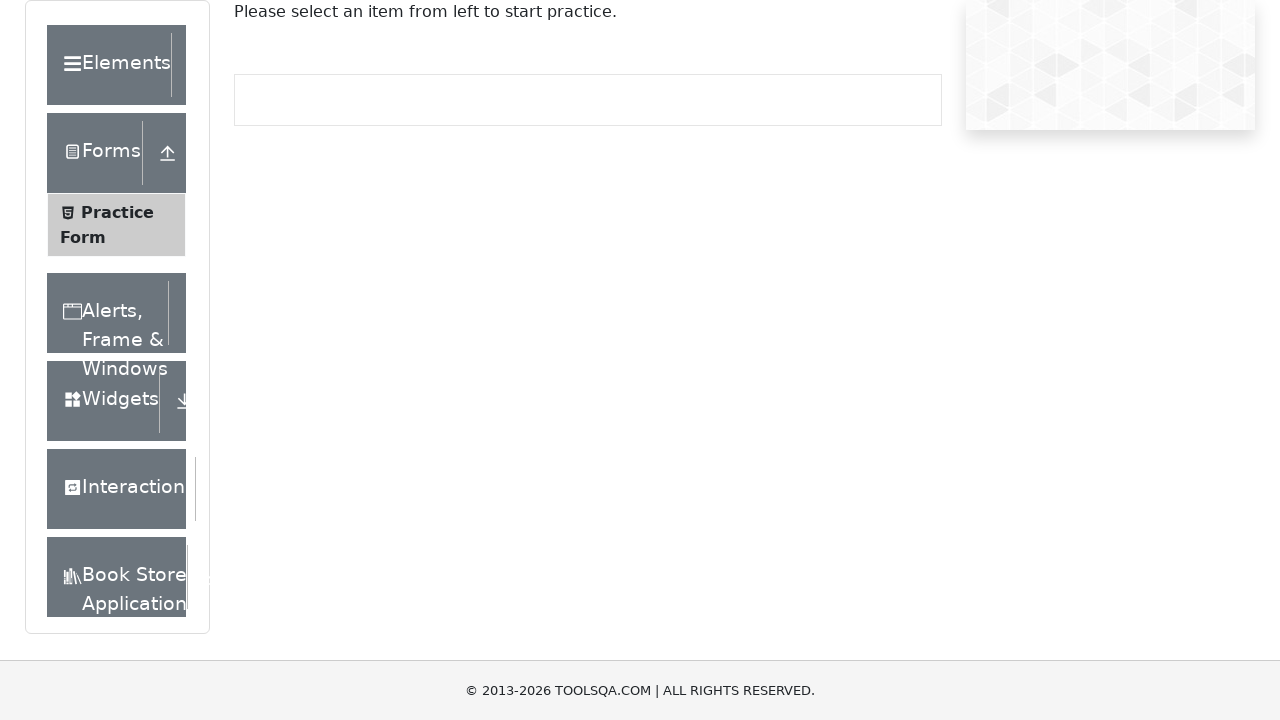

Verified navigation to forms page
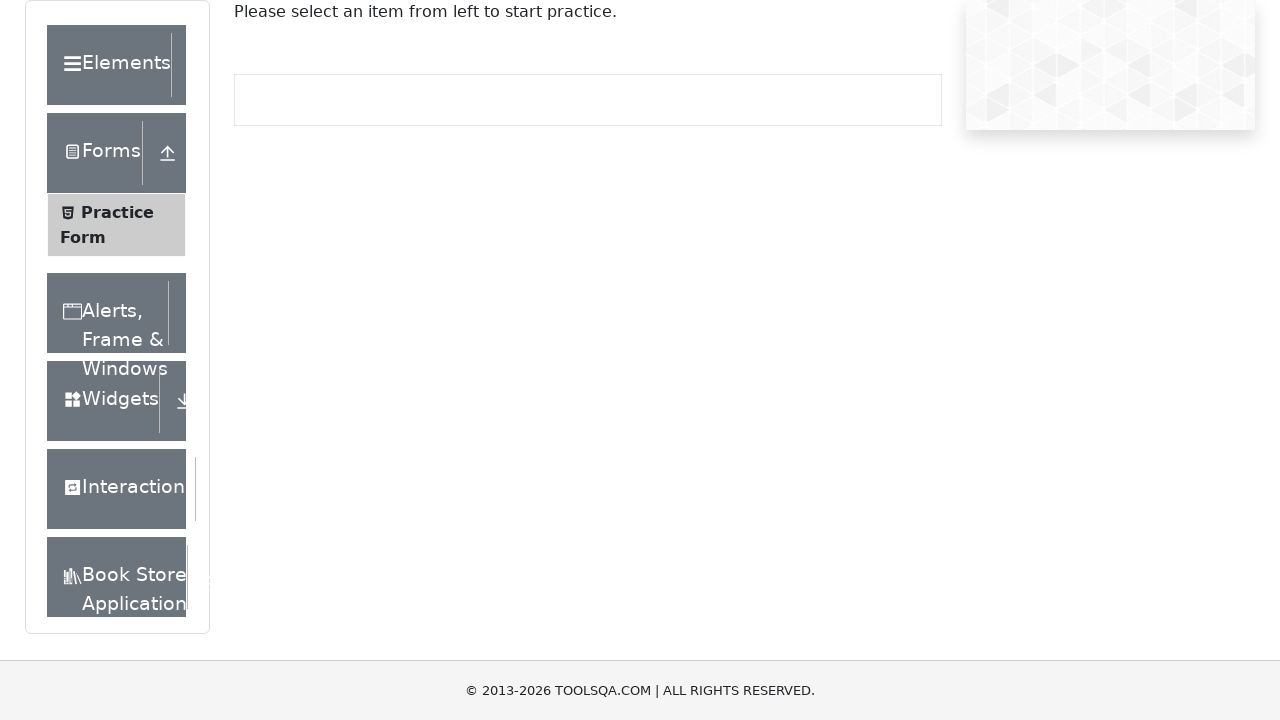

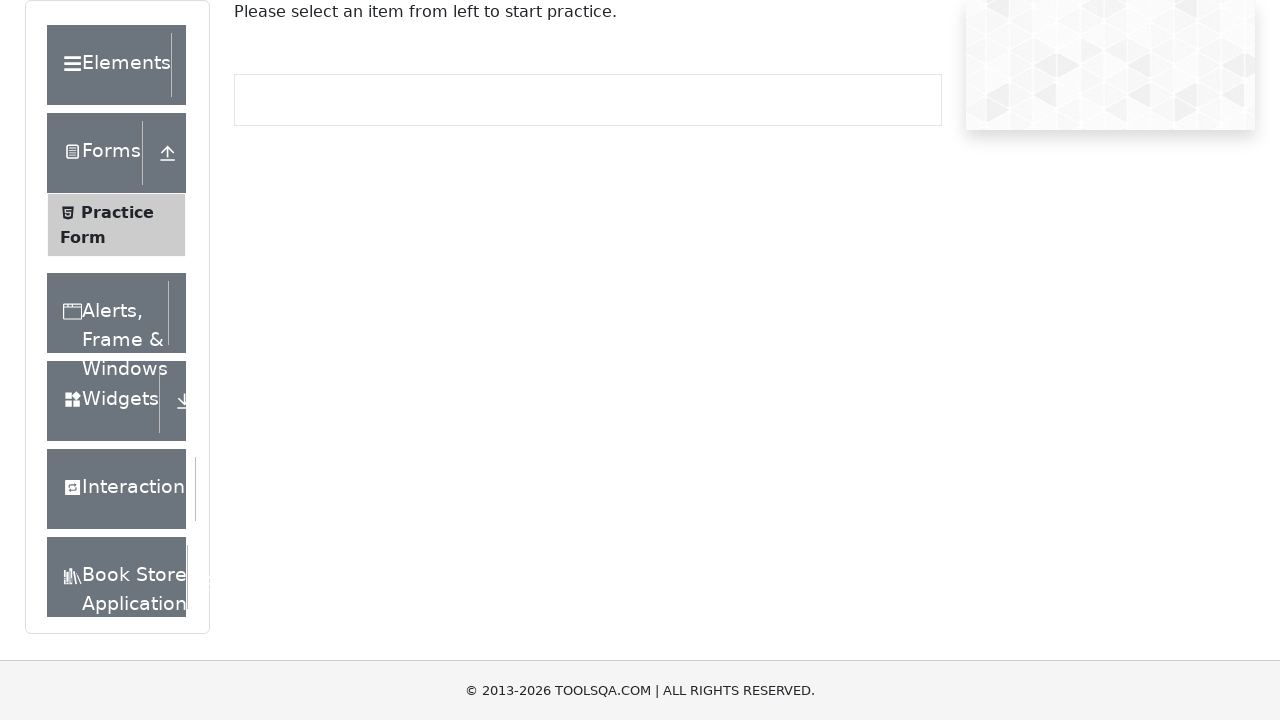